Tests adding todo items by filling the input field and pressing Enter, verifying items appear in the list

Starting URL: https://demo.playwright.dev/todomvc

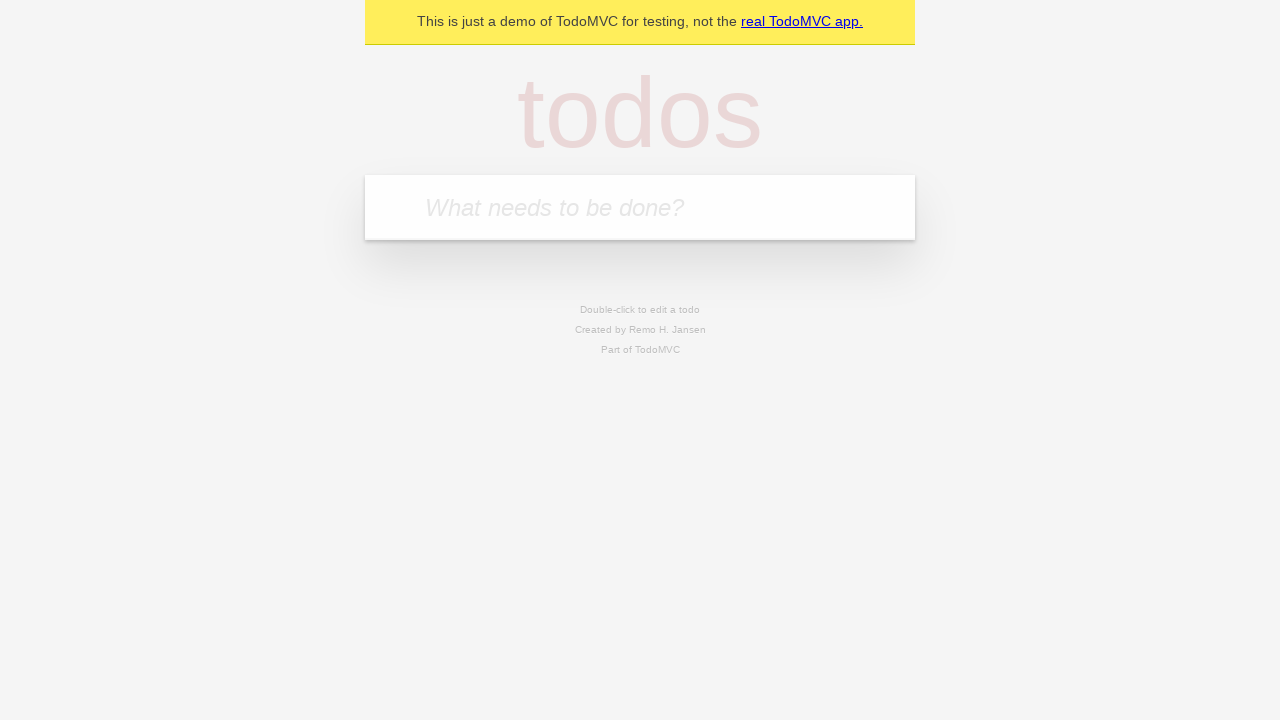

Located the 'What needs to be done?' input field
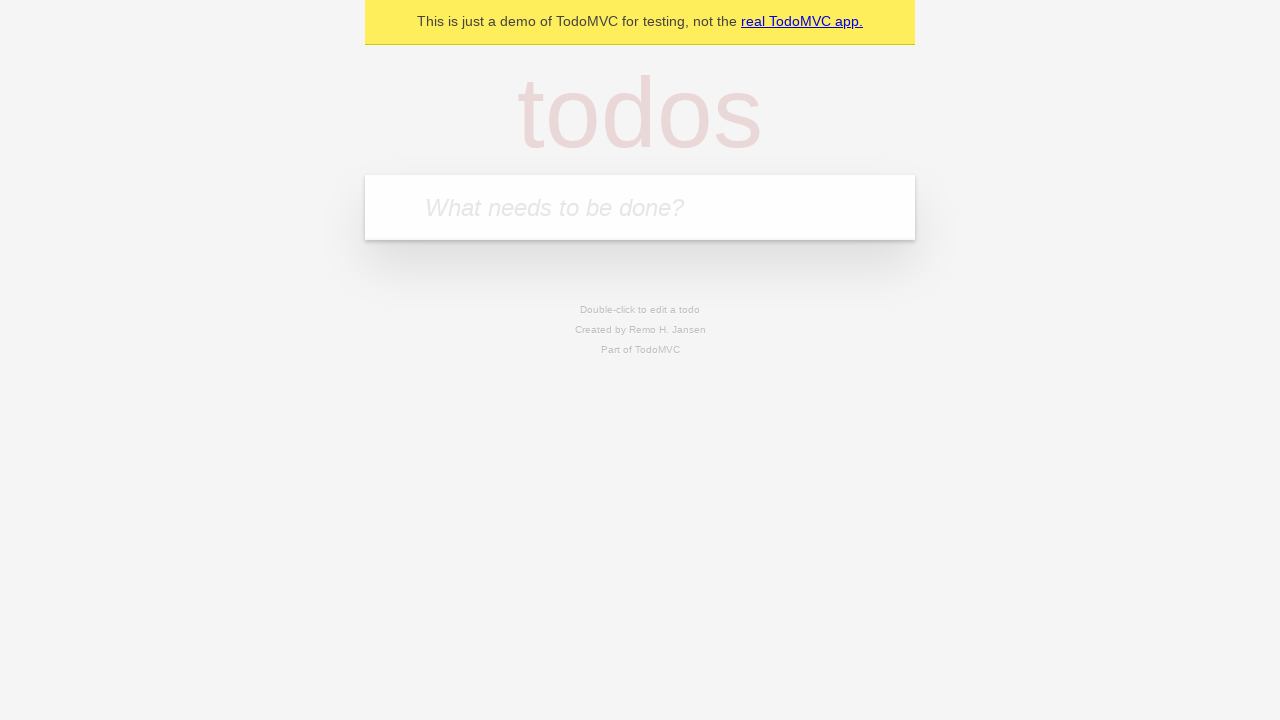

Filled input field with 'buy some cheese' on internal:attr=[placeholder="What needs to be done?"i]
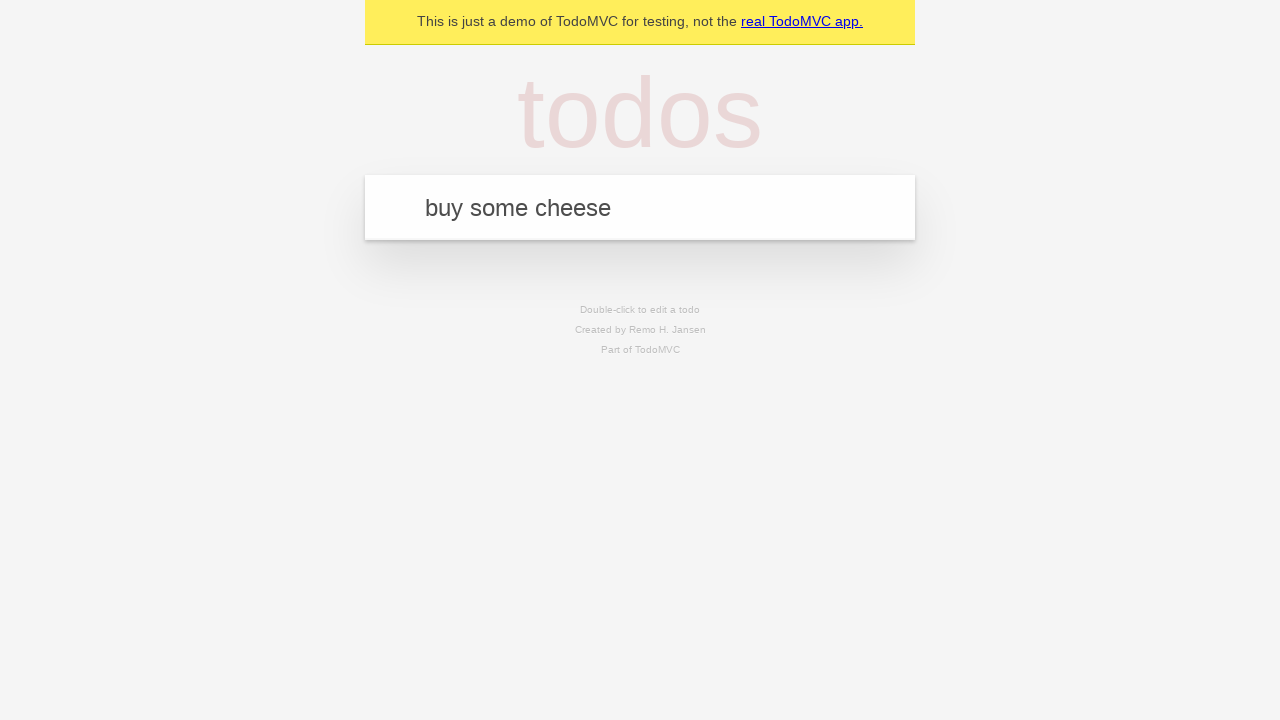

Pressed Enter to create first todo item on internal:attr=[placeholder="What needs to be done?"i]
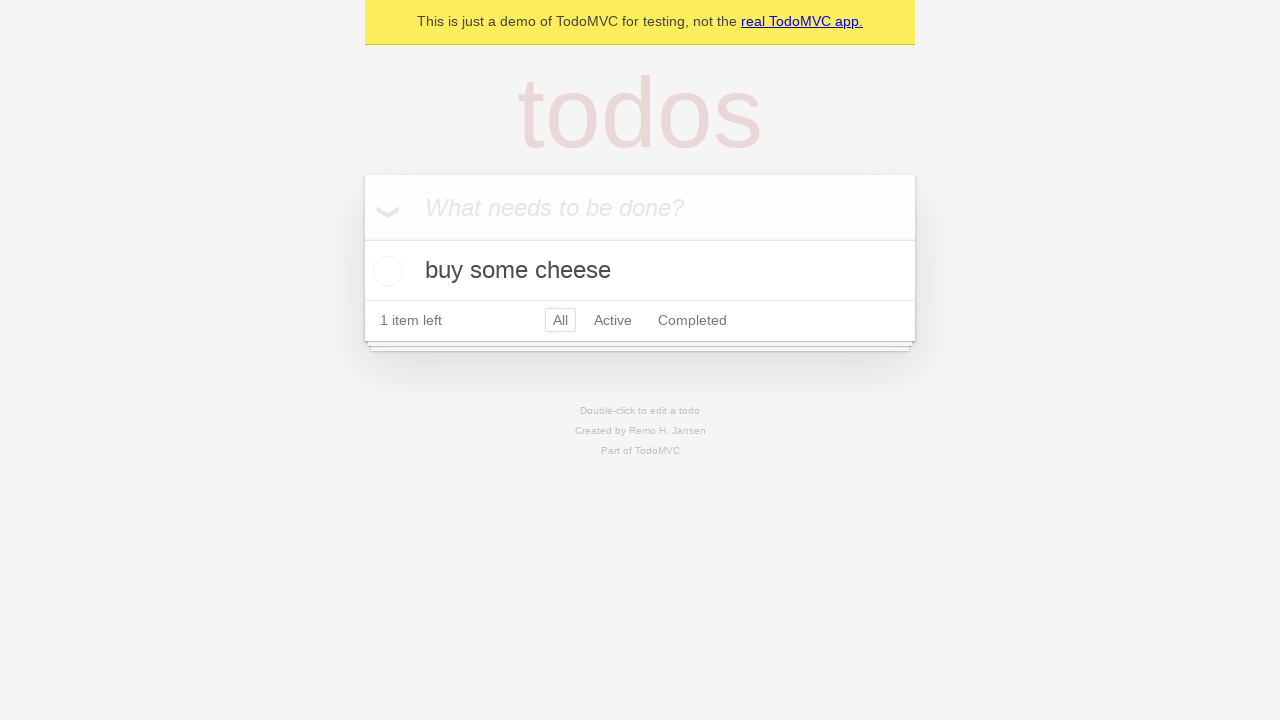

First todo item appeared in the list
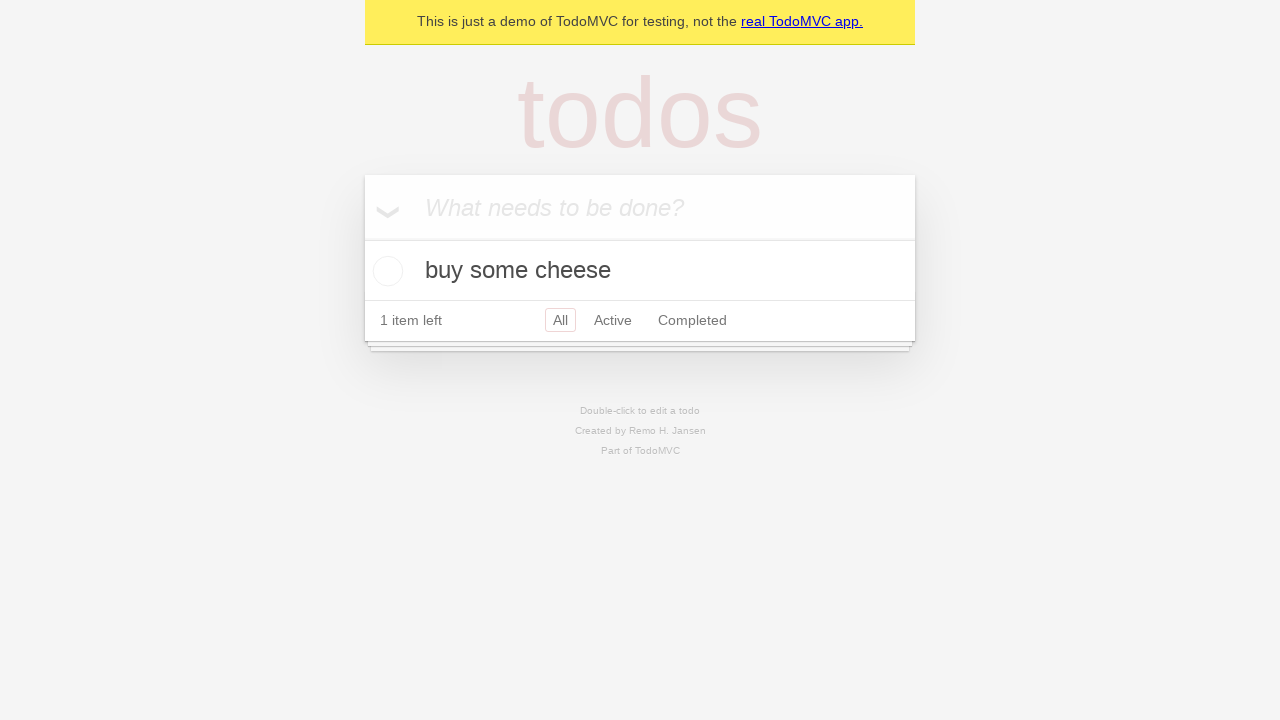

Filled input field with 'feed the cat' on internal:attr=[placeholder="What needs to be done?"i]
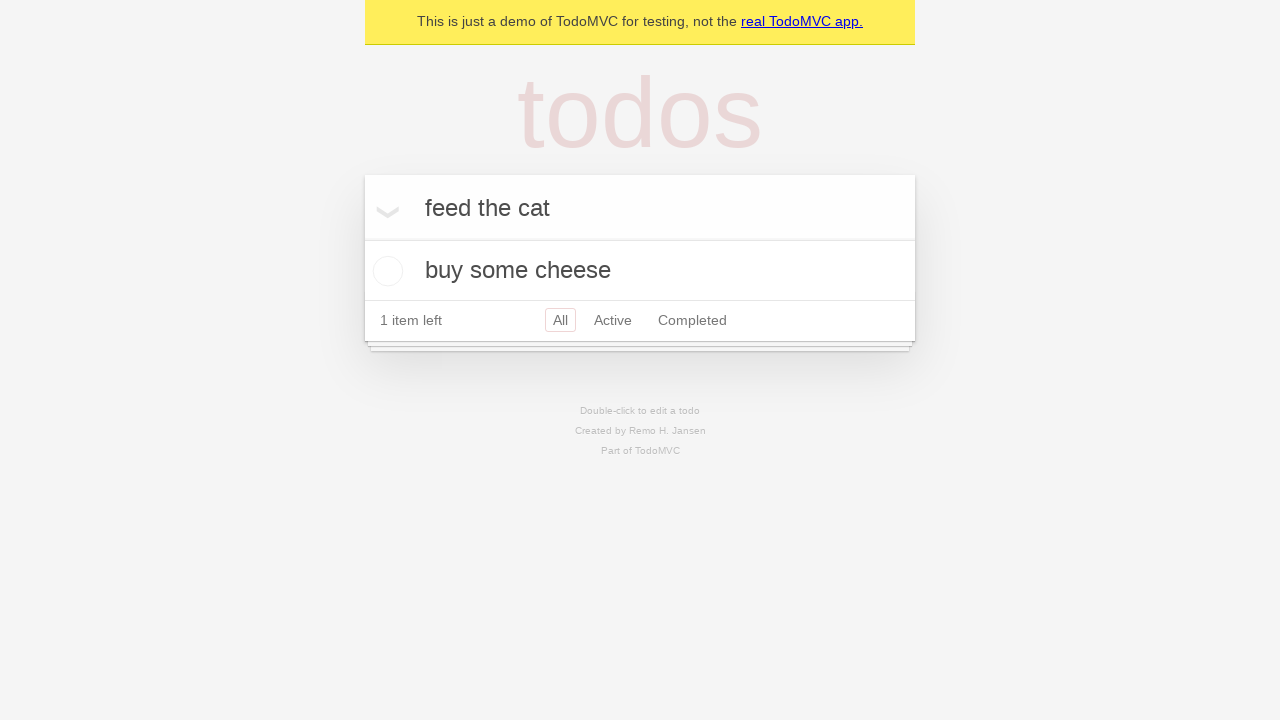

Pressed Enter to create second todo item on internal:attr=[placeholder="What needs to be done?"i]
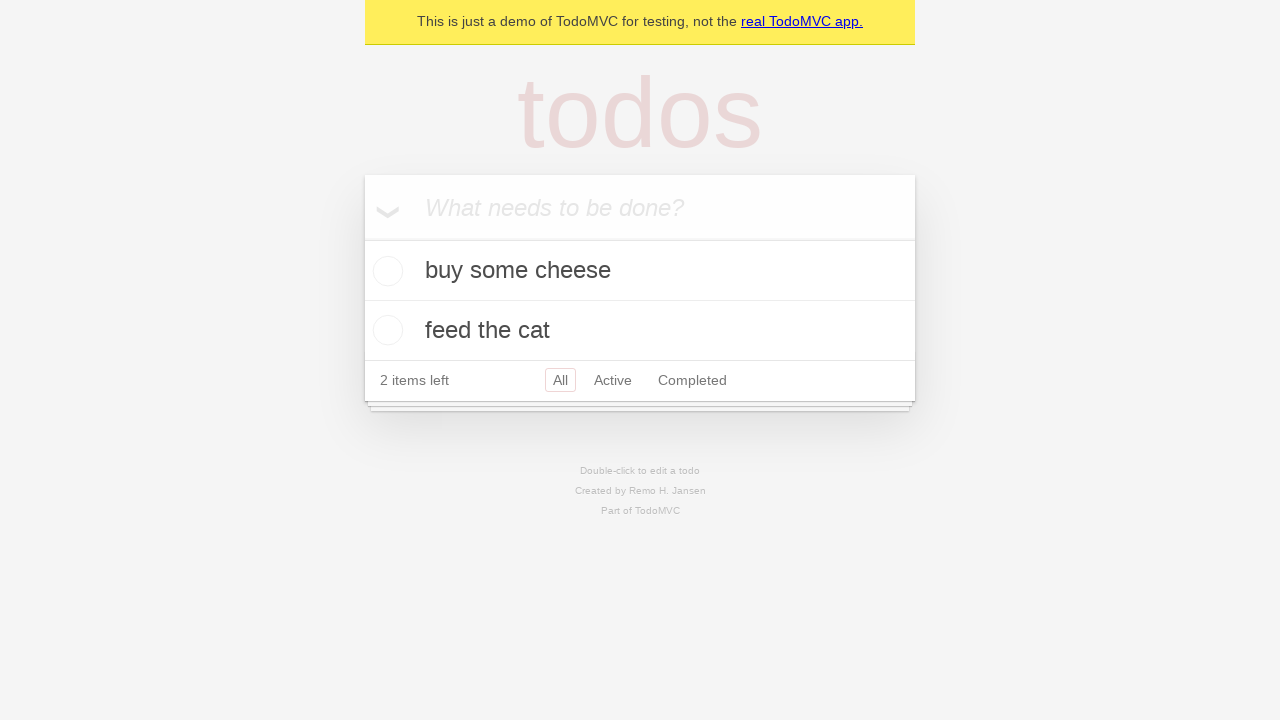

Both todo items are now visible in the list
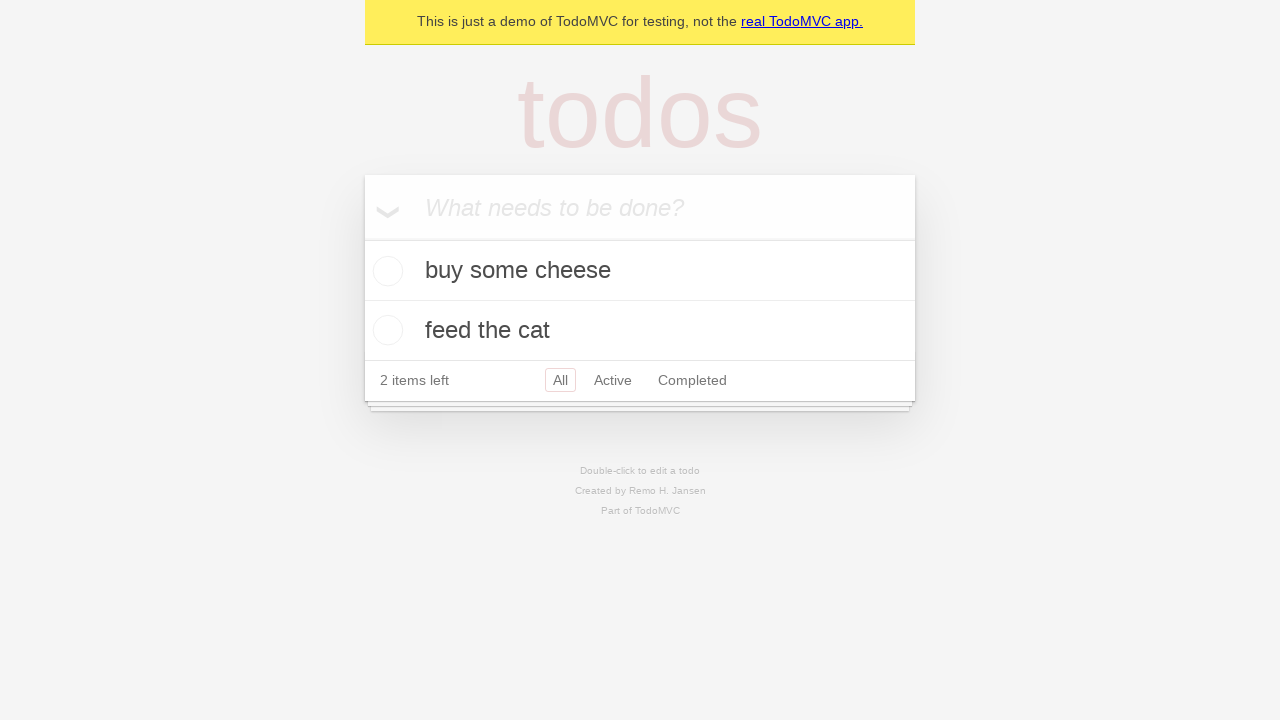

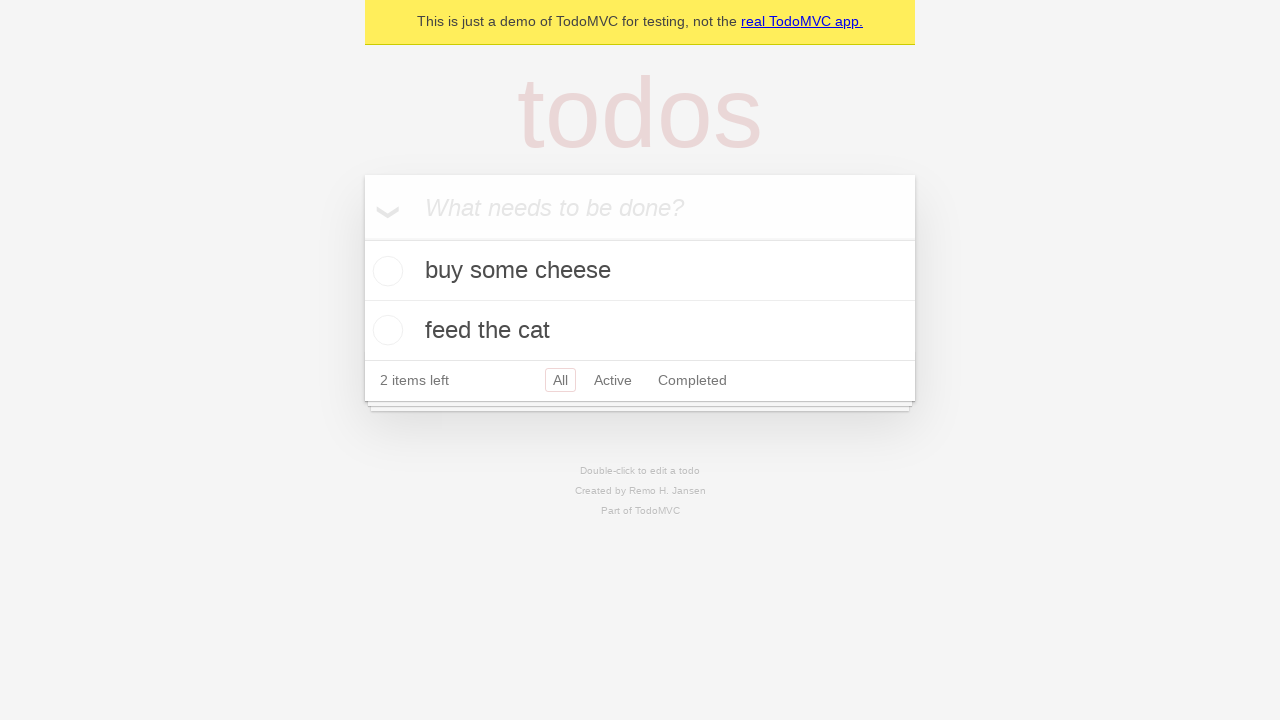